Tests user registration flow on ParaBank by filling out the registration form with personal details, address, and account credentials, then submitting the form.

Starting URL: https://parabank.parasoft.com/parabank

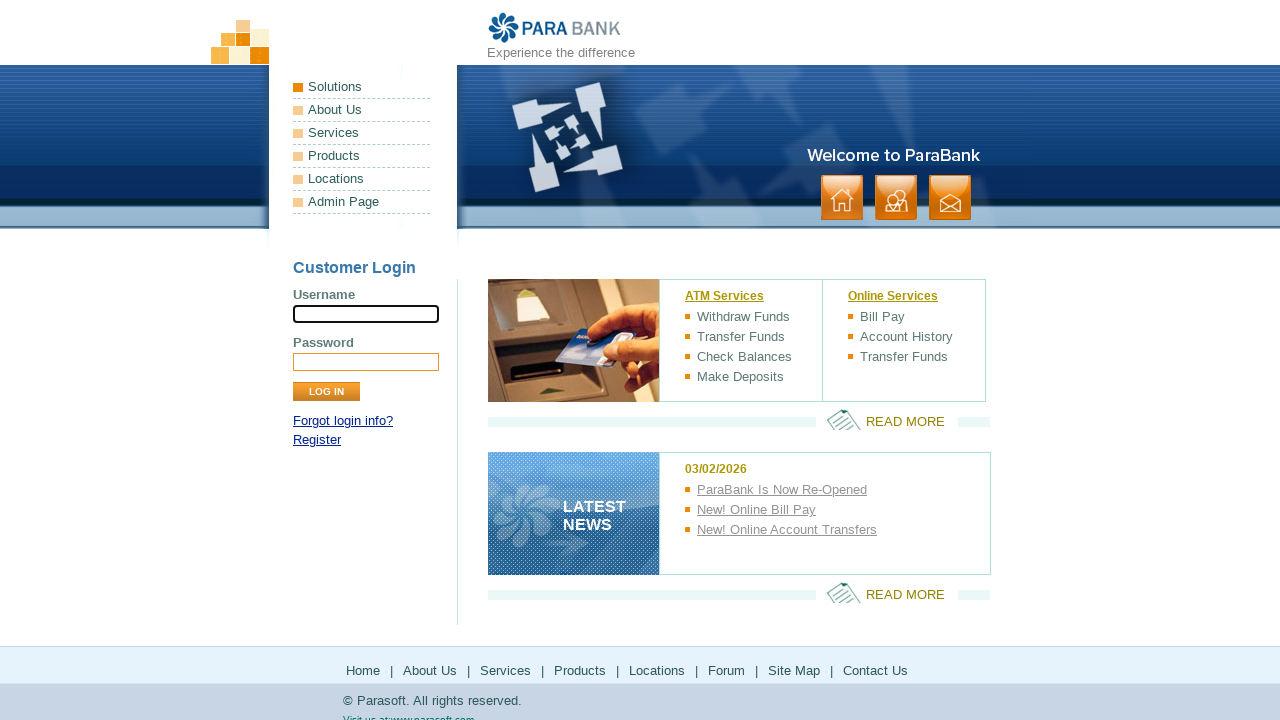

Clicked Register link to navigate to registration form at (317, 440) on text=Register
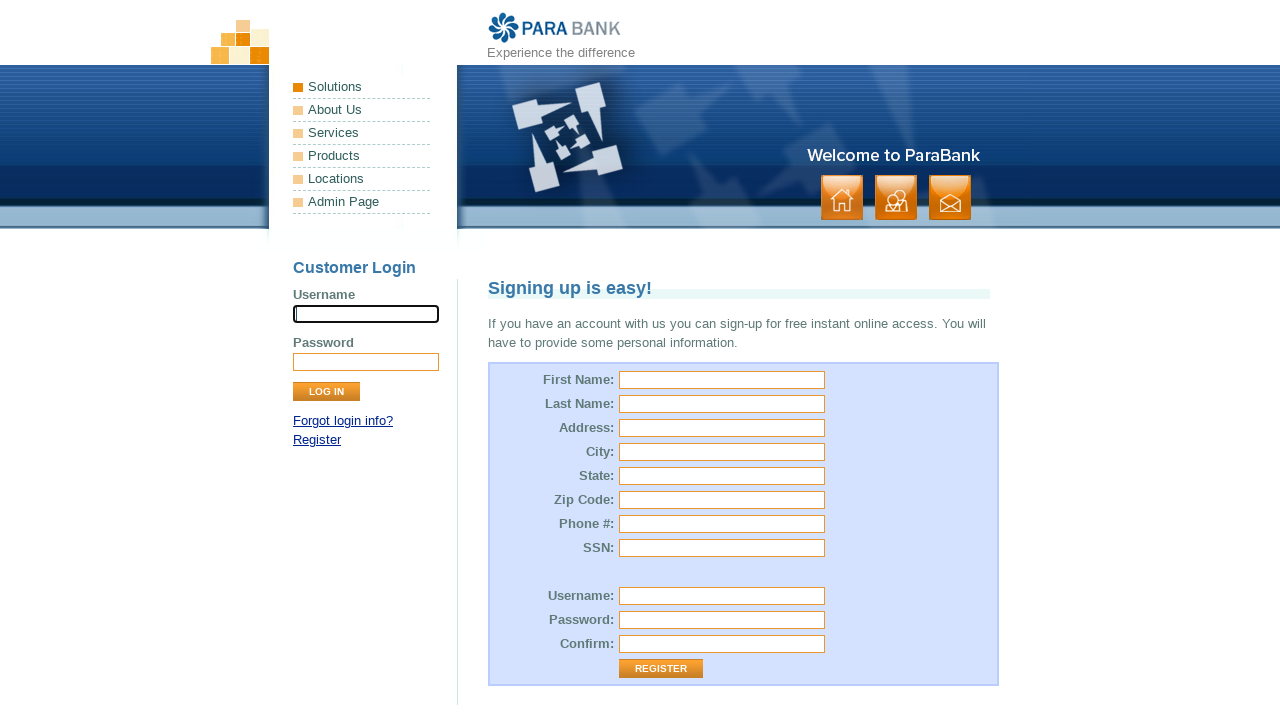

Registration form loaded and firstName field is visible
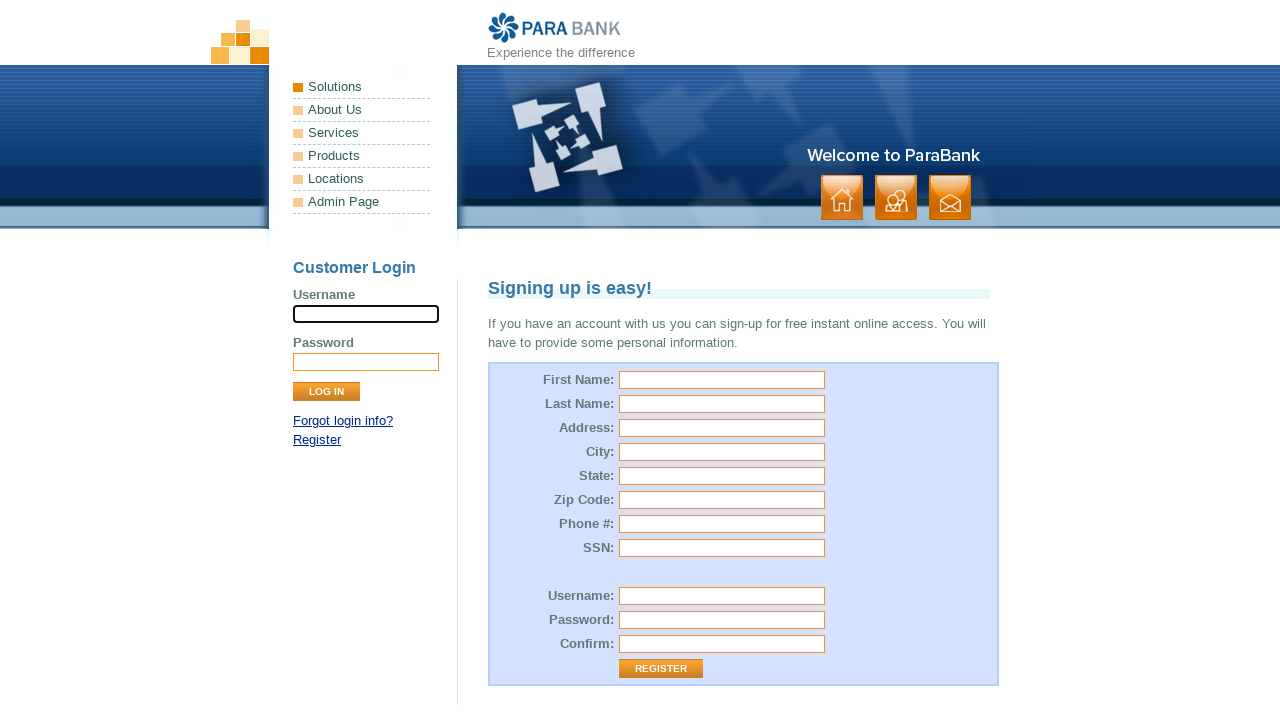

Filled first name field with 'Marcus' on #customer\.firstName
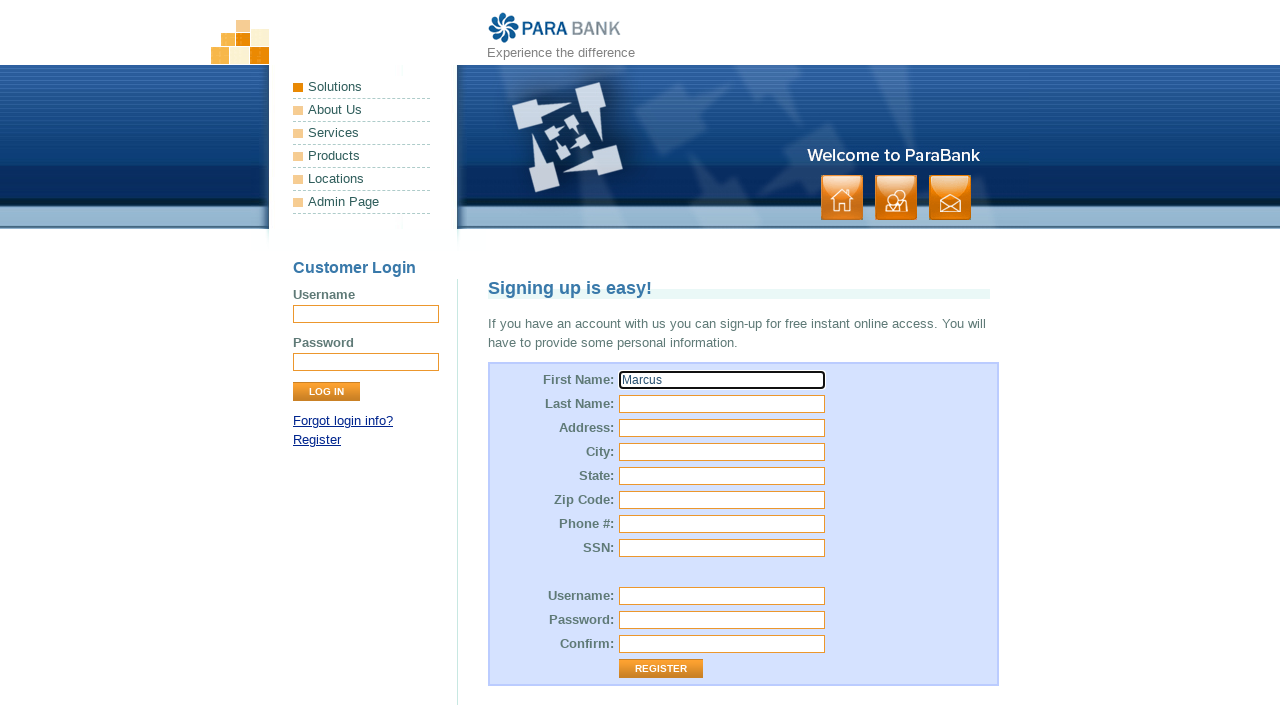

Filled last name field with 'Thompson' on #customer\.lastName
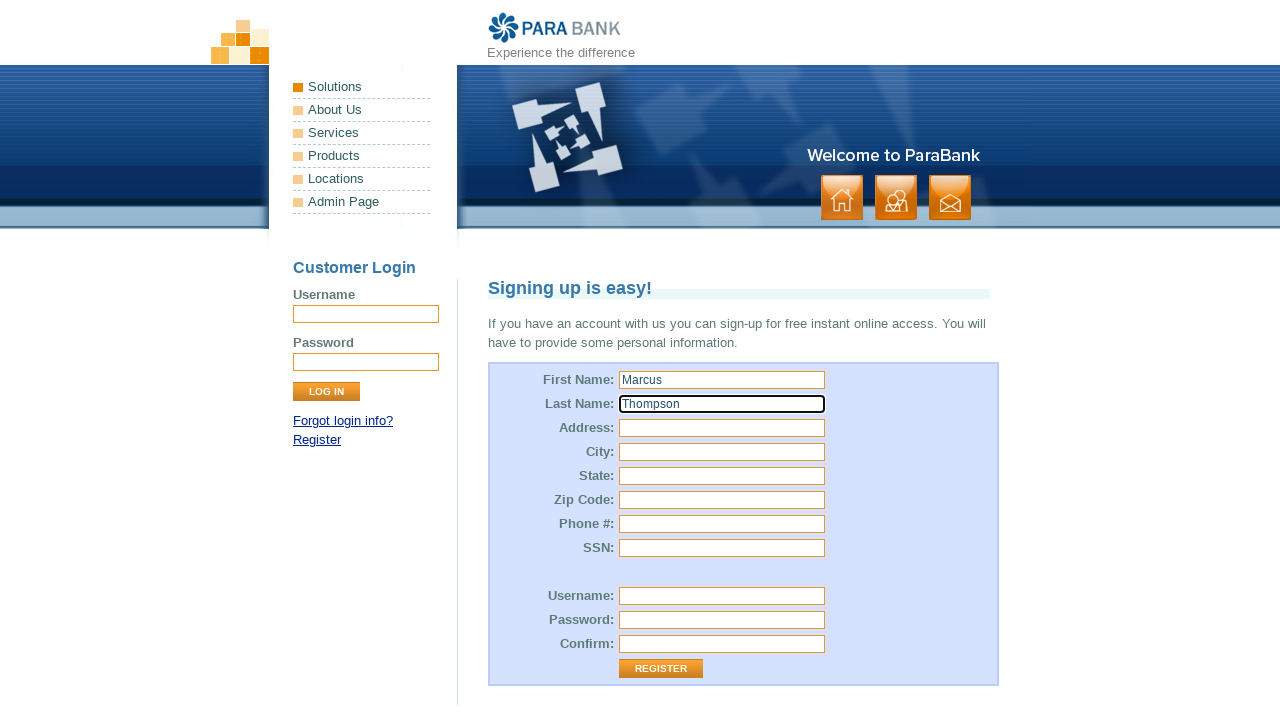

Filled street address field with '742 Evergreen Terrace' on #customer\.address\.street
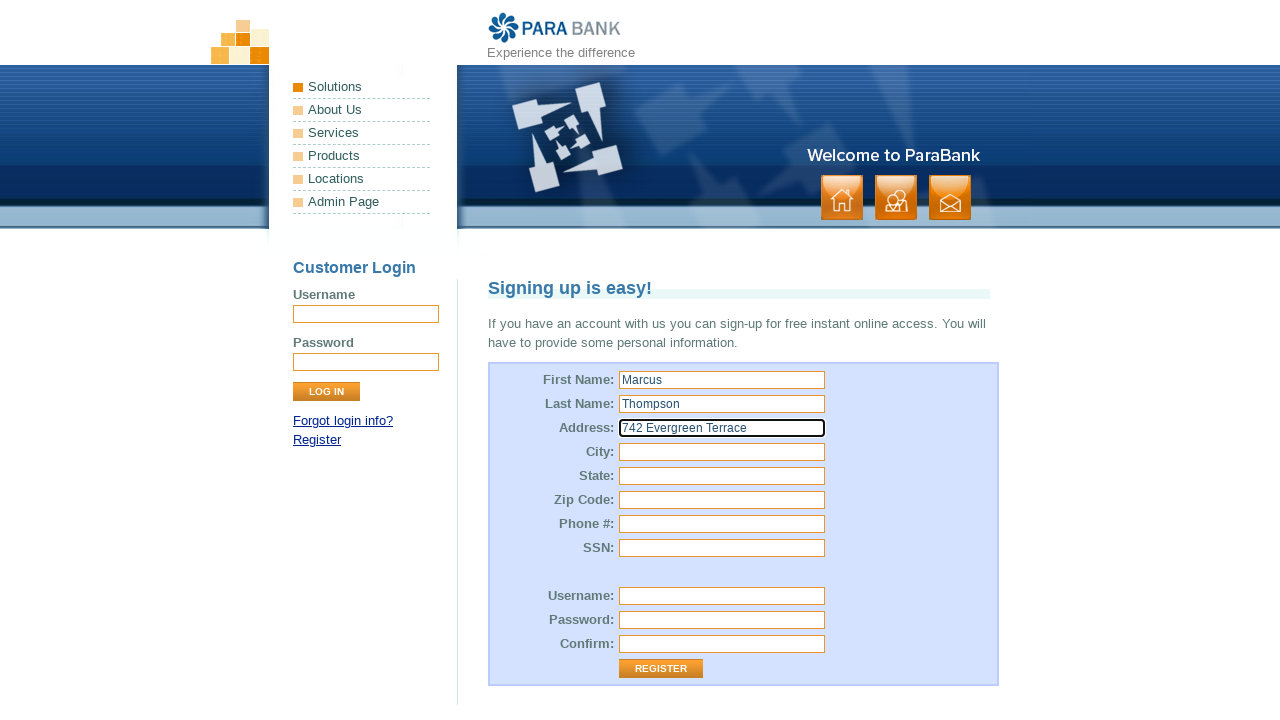

Filled city field with 'Springfield' on #customer\.address\.city
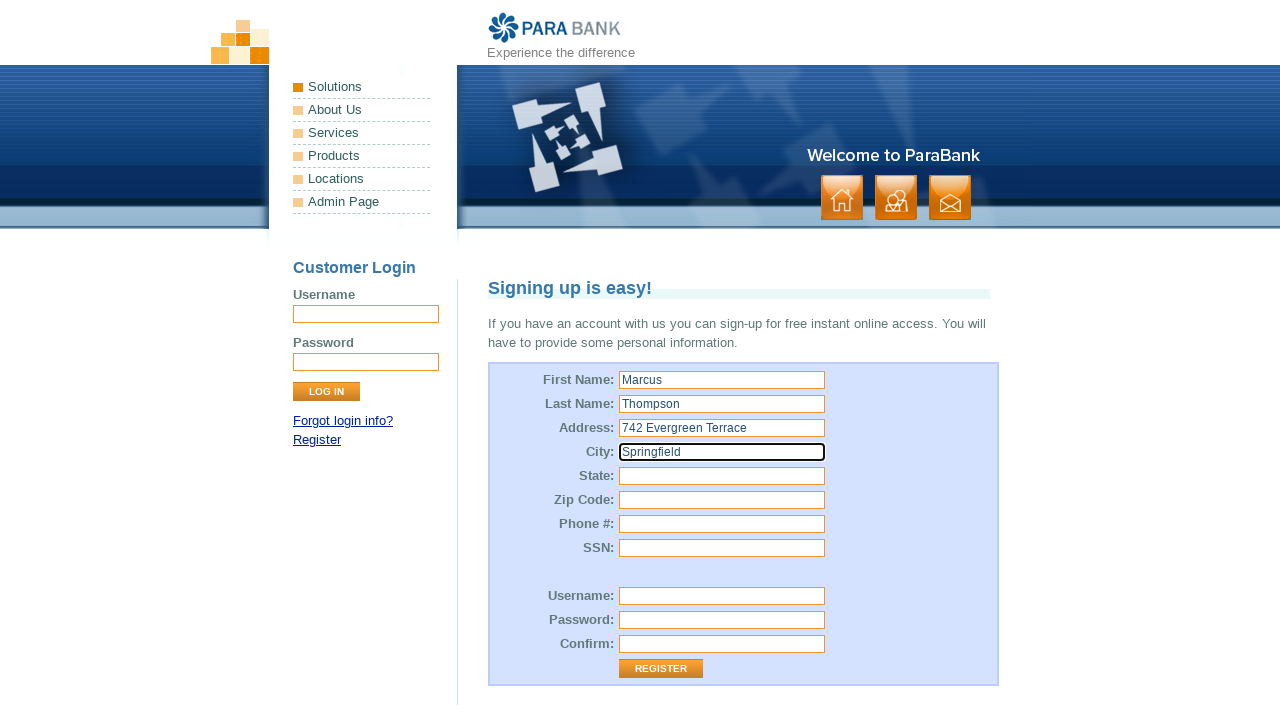

Filled state field with 'Illinois' on #customer\.address\.state
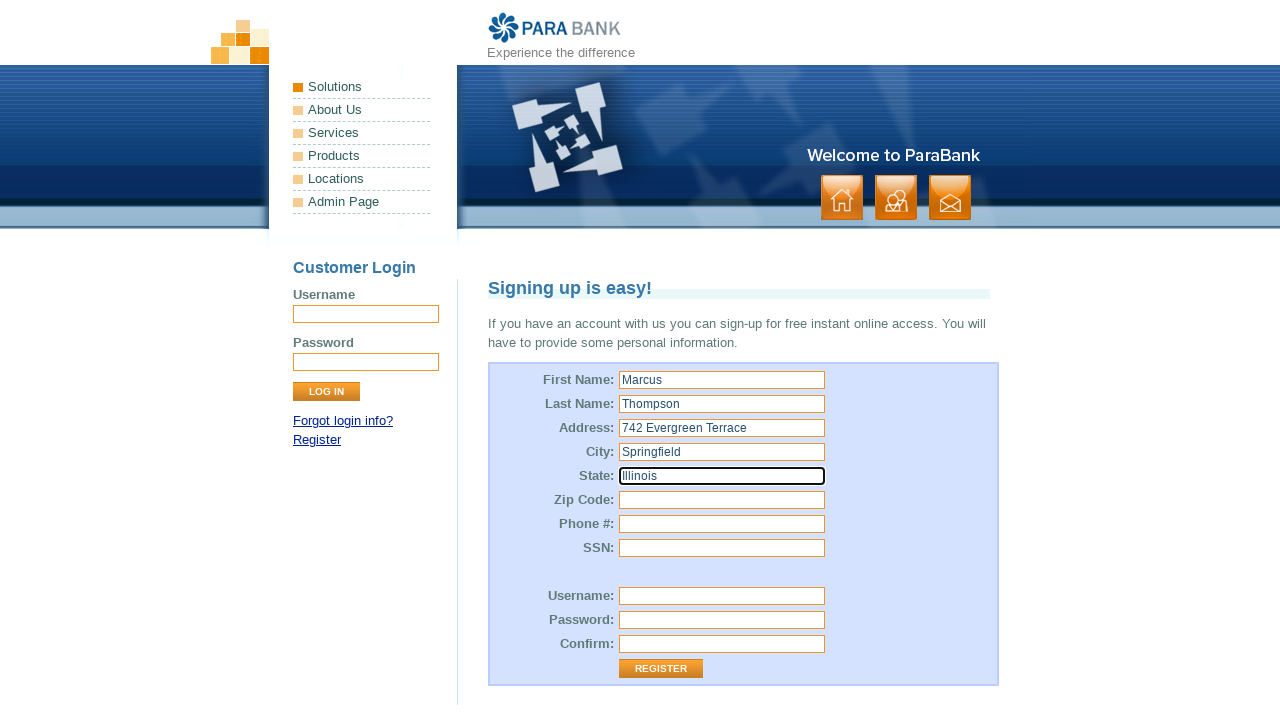

Filled zip code field with '62701' on #customer\.address\.zipCode
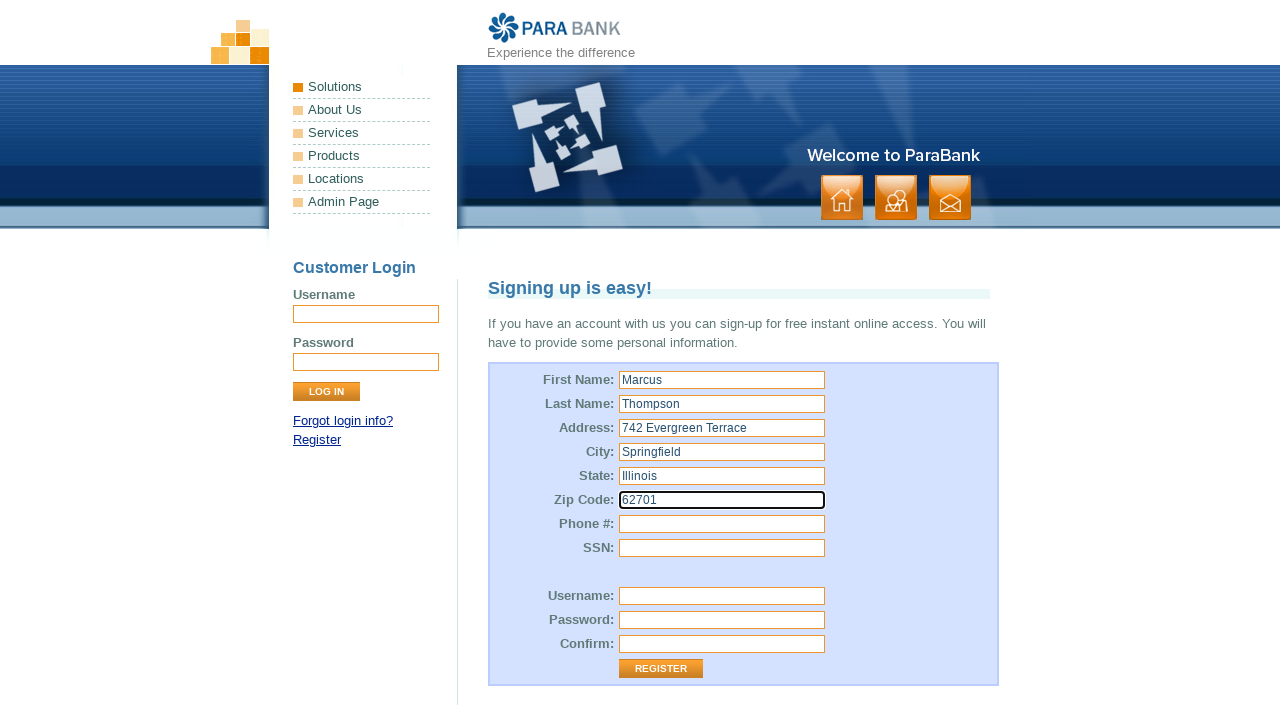

Filled phone number field with '5551234567' on #customer\.phoneNumber
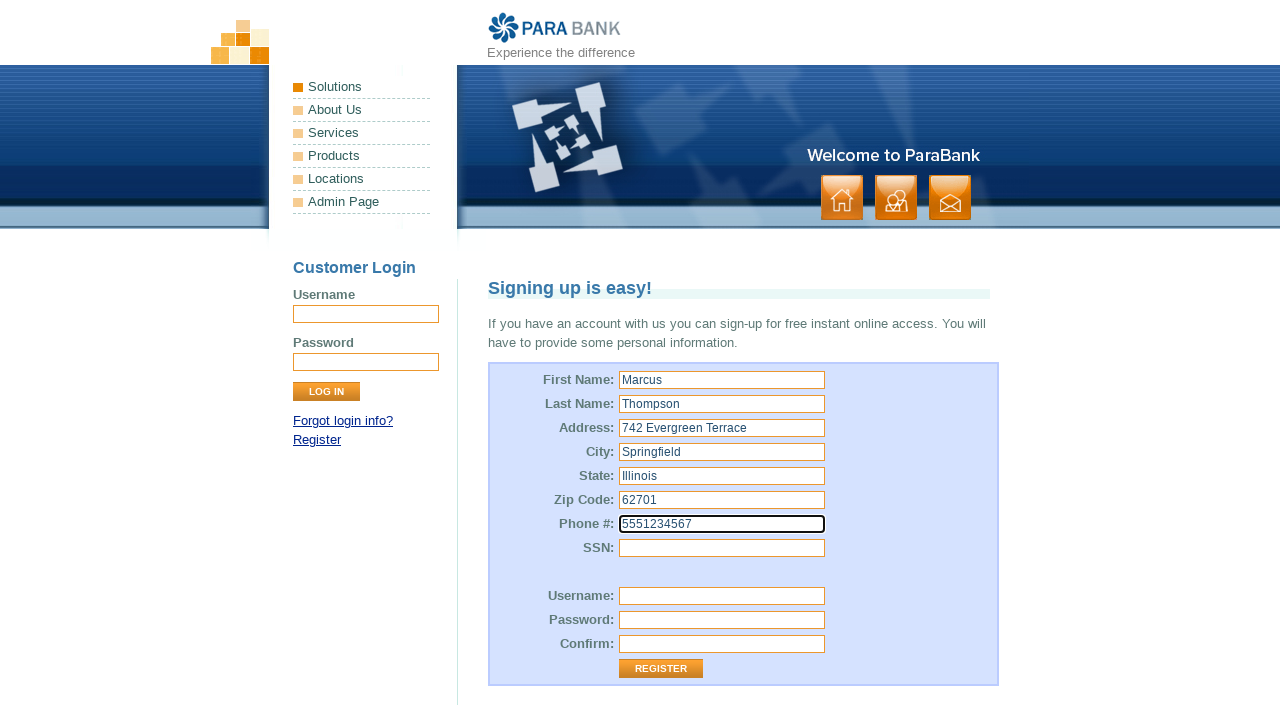

Filled SSN field with '123-45-6789' on #customer\.ssn
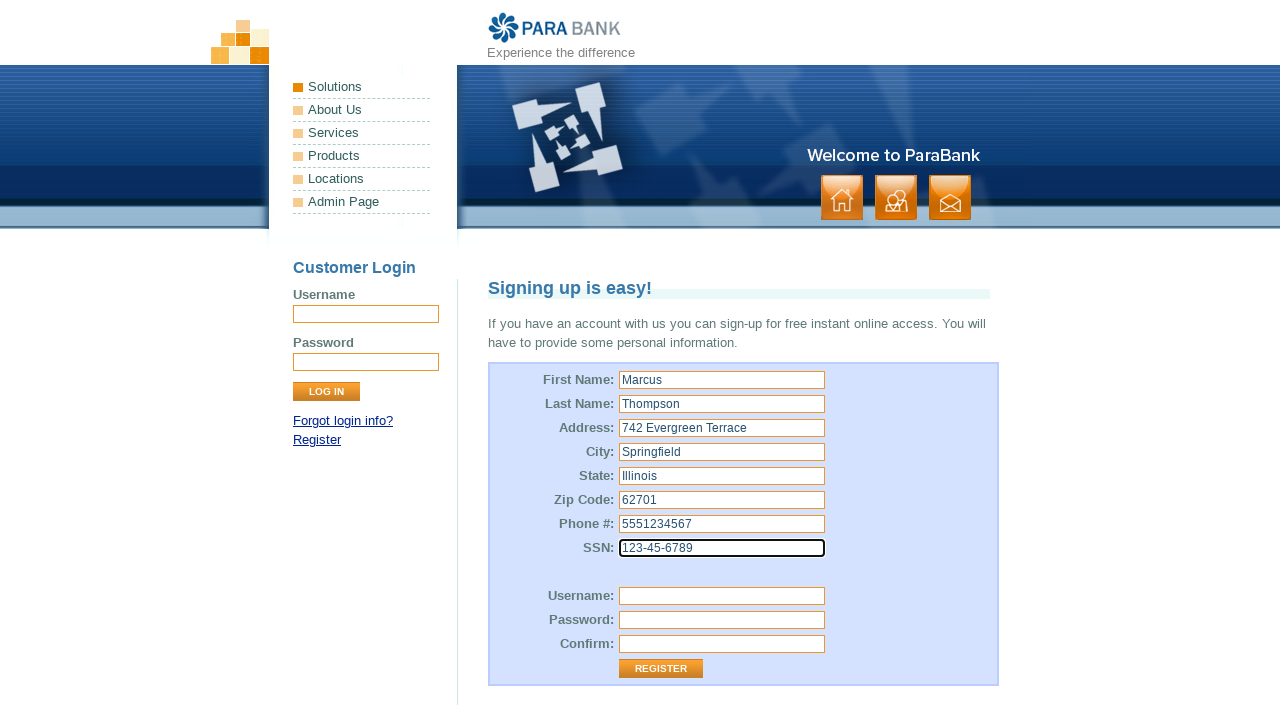

Filled username field with 'marcus_t_2024' on #customer\.username
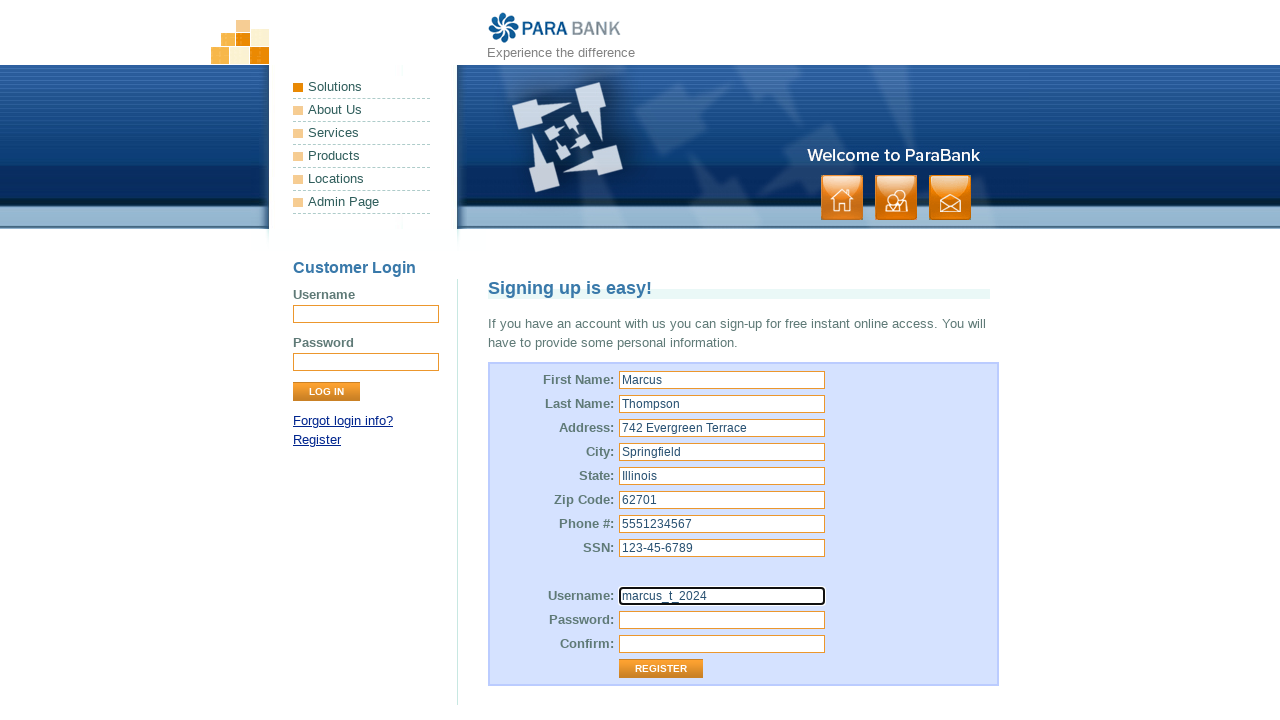

Filled password field with 'SecurePass#789' on #customer\.password
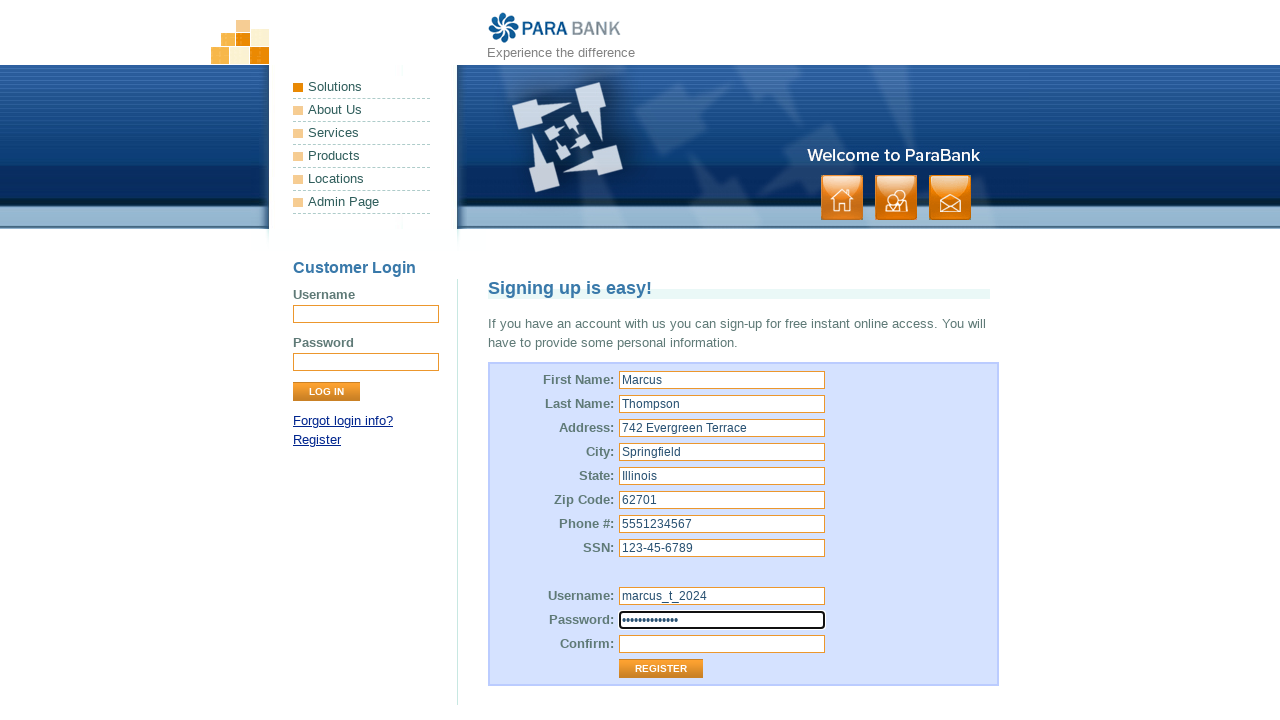

Filled password confirmation field with 'SecurePass#789' on #repeatedPassword
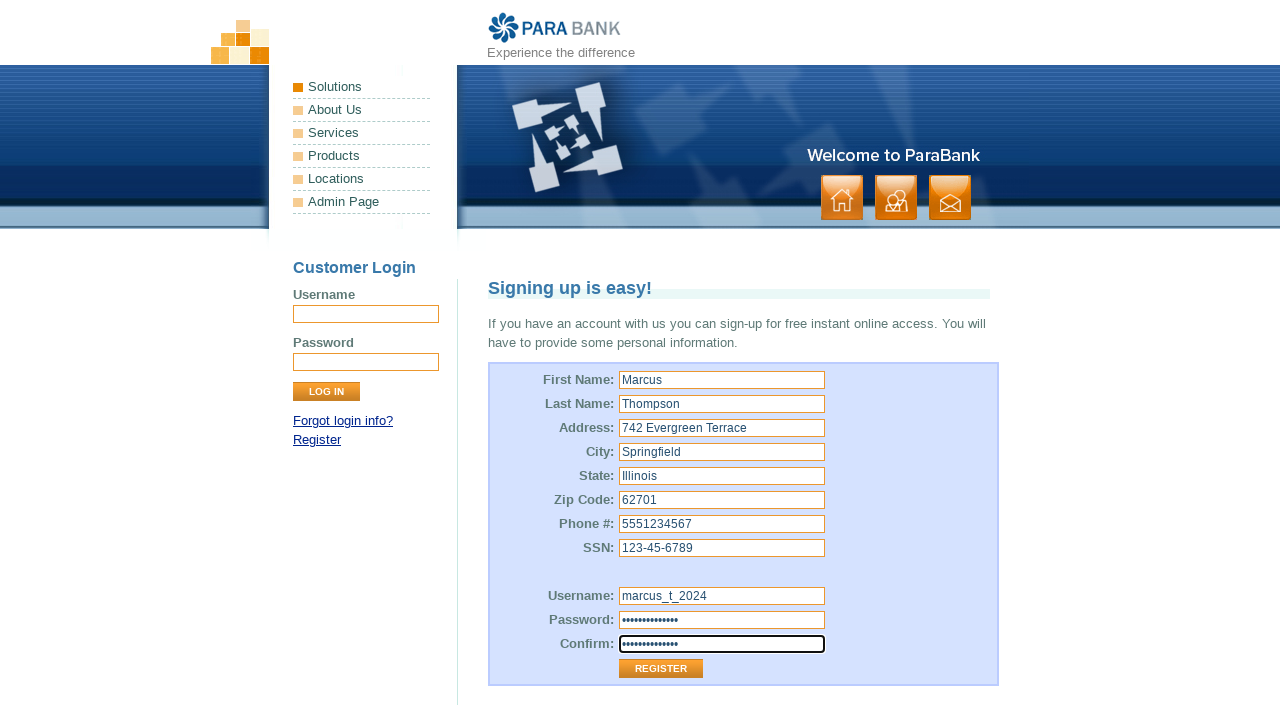

Clicked Register button to submit the registration form at (661, 669) on input[value='Register']
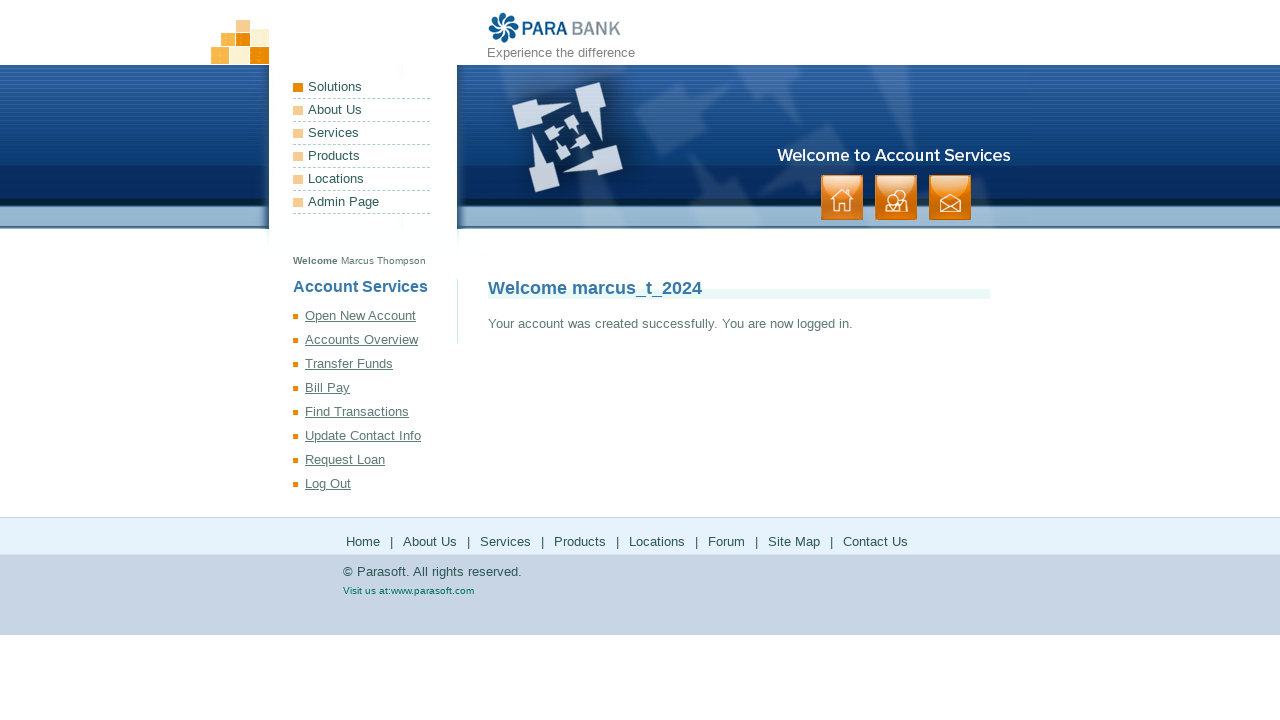

Registration confirmation message appeared
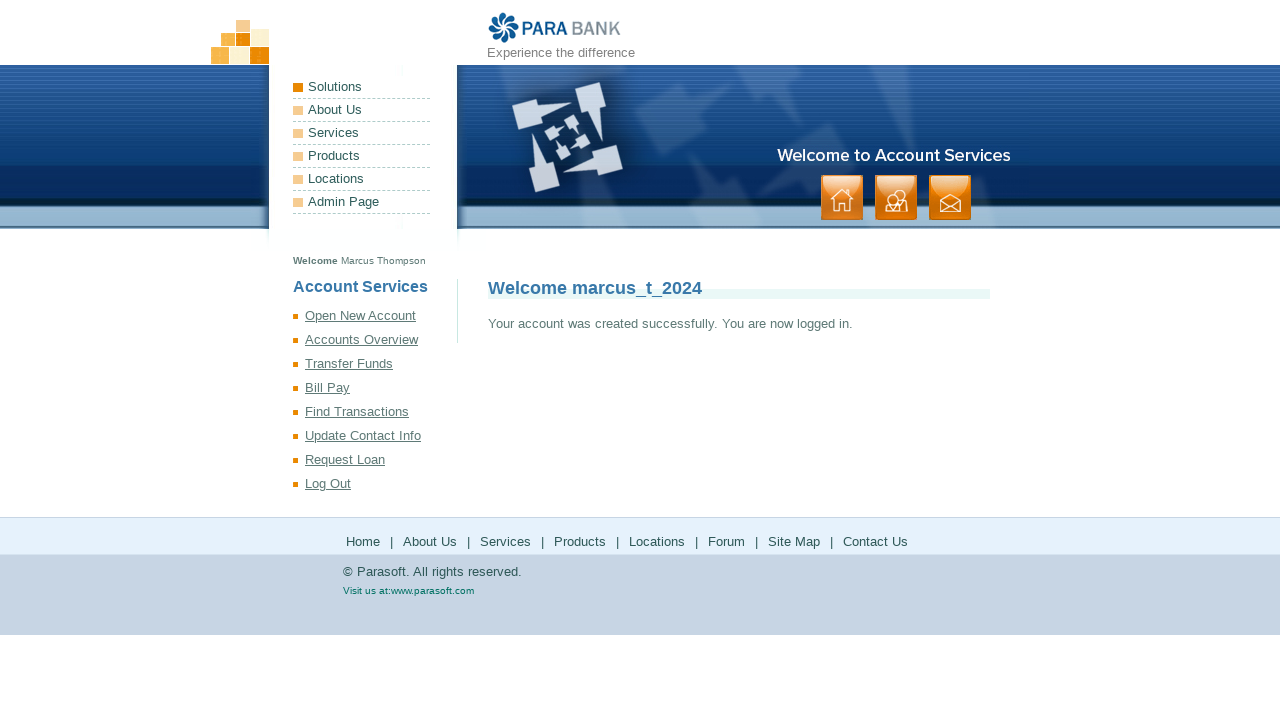

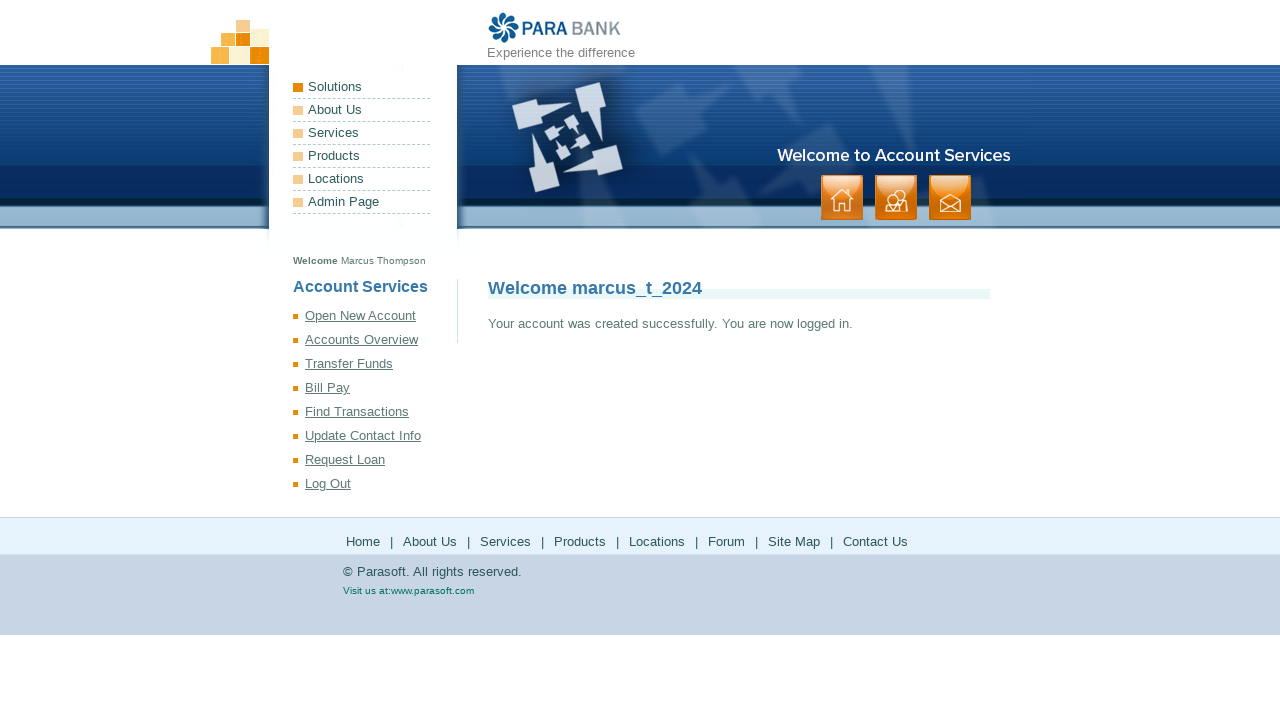